Navigates to the 58.com Shenzhen classifieds website and clicks on the "Personal Housing" (个人房源) link to browse personal rental listings

Starting URL: https://sz.58.com/

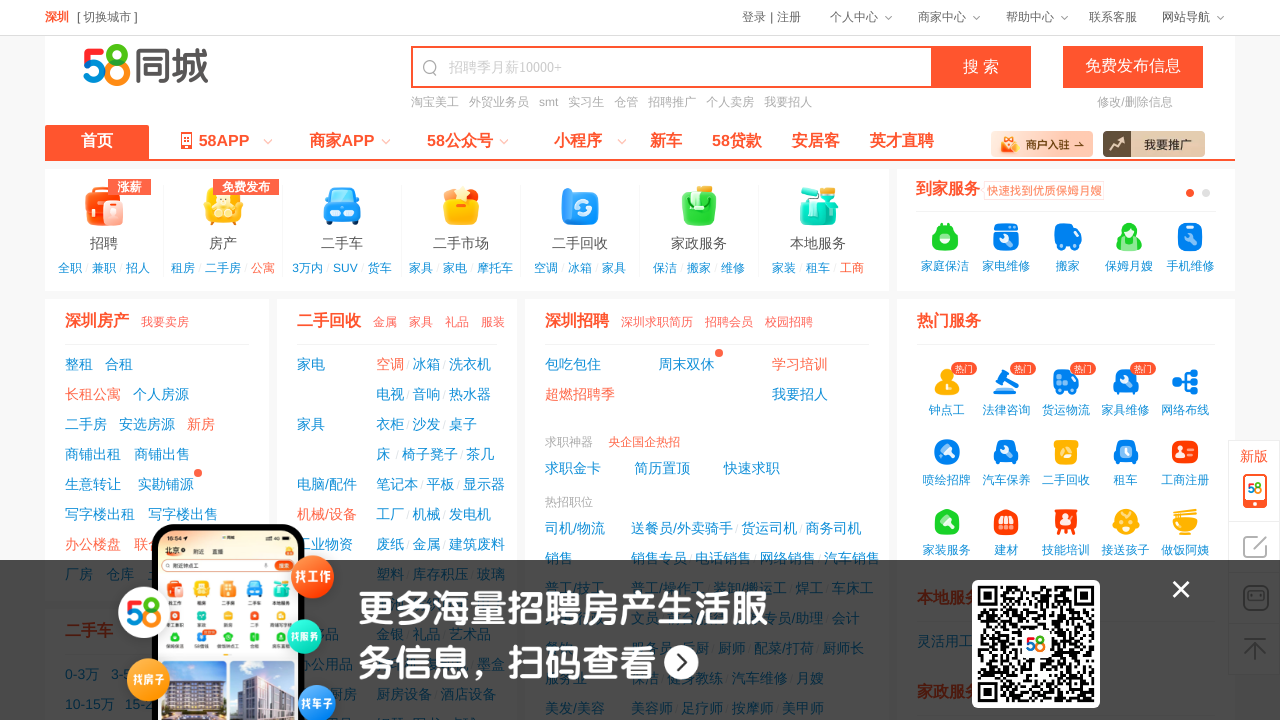

Waited for page DOM content to load on 58.com Shenzhen classifieds
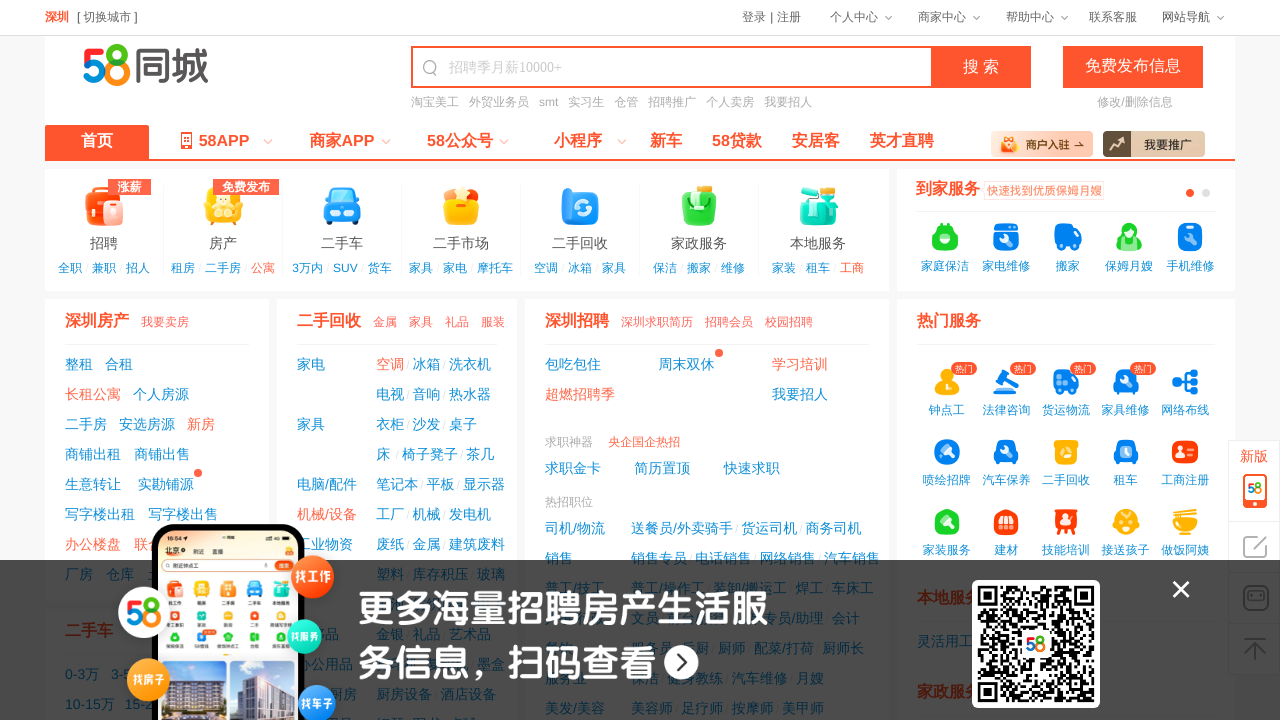

Clicked on 'Personal Housing' (个人房源) link to browse personal rental listings at (161, 394) on text=个人房源
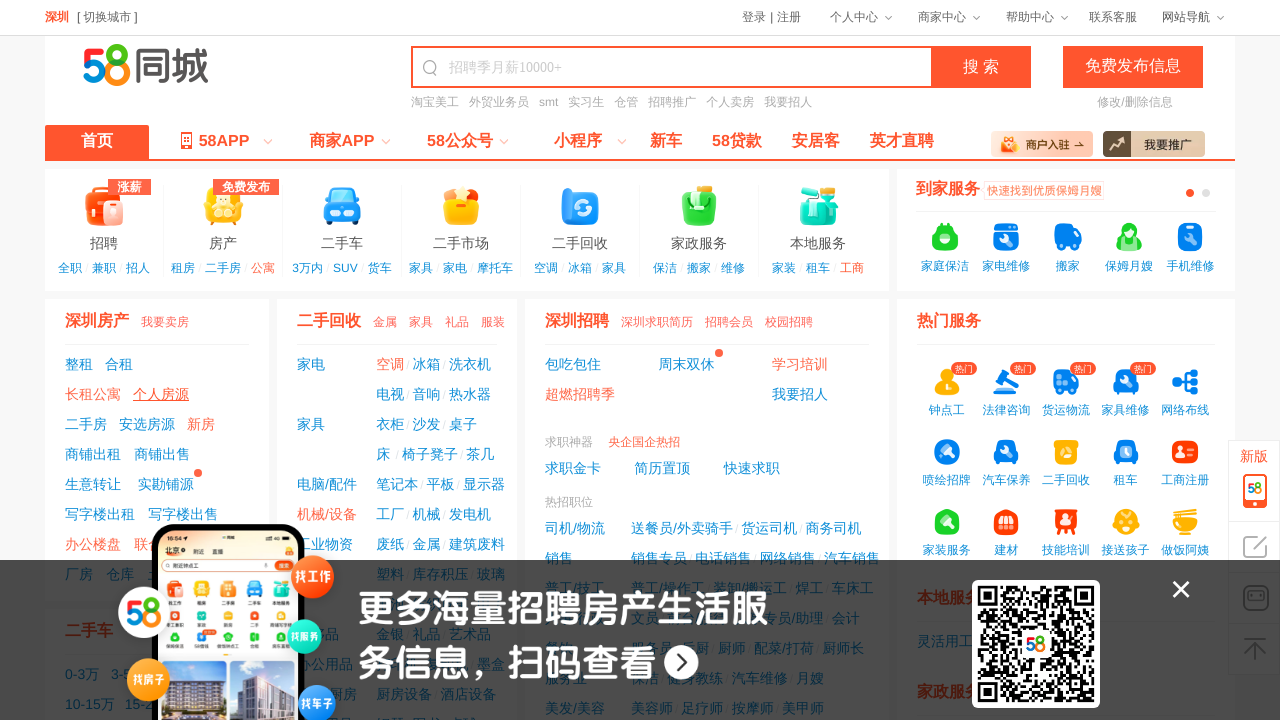

Waited for personal housing listings page to fully load
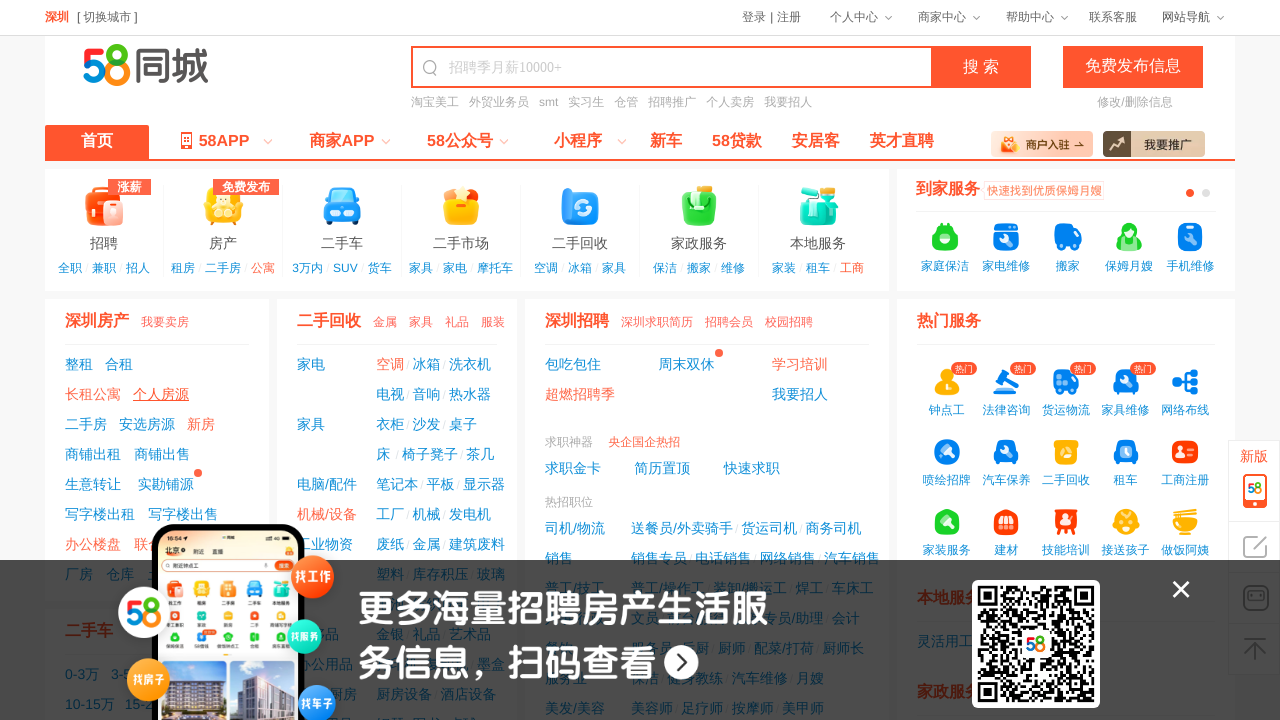

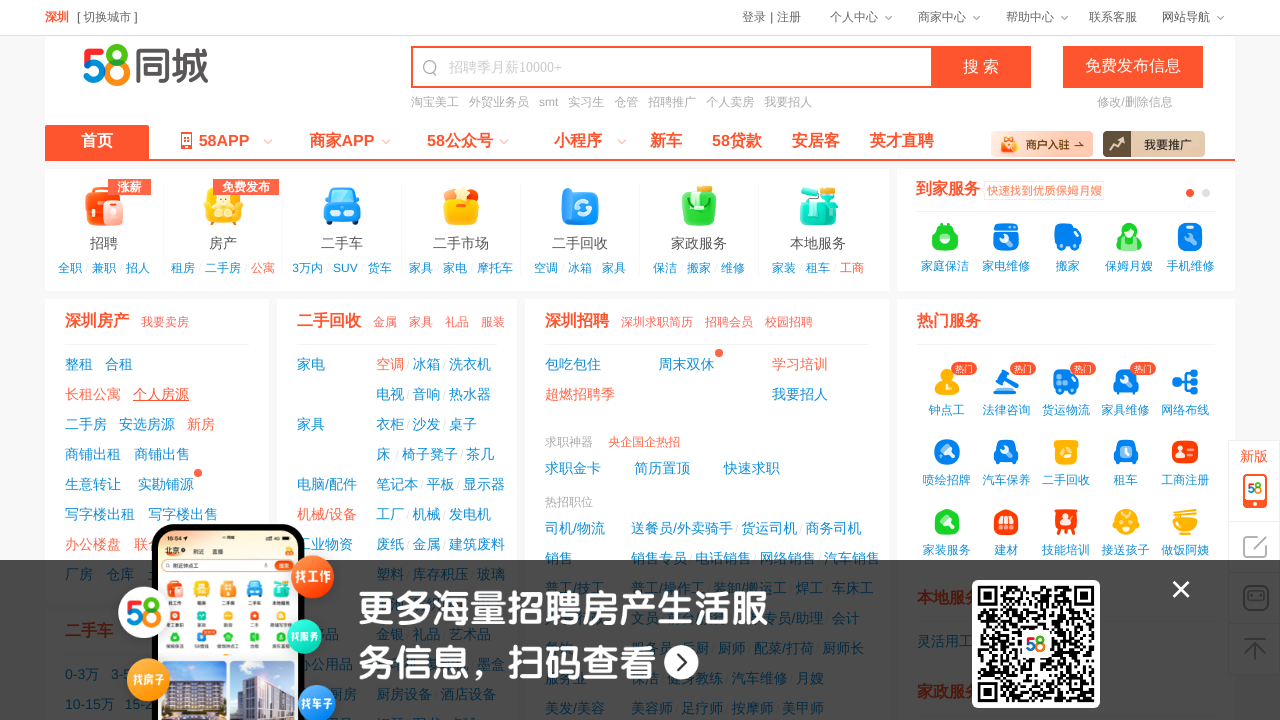